Tests that clicking on the Elements menu displays the Text Box option in the sidebar

Starting URL: https://demoqa.com/

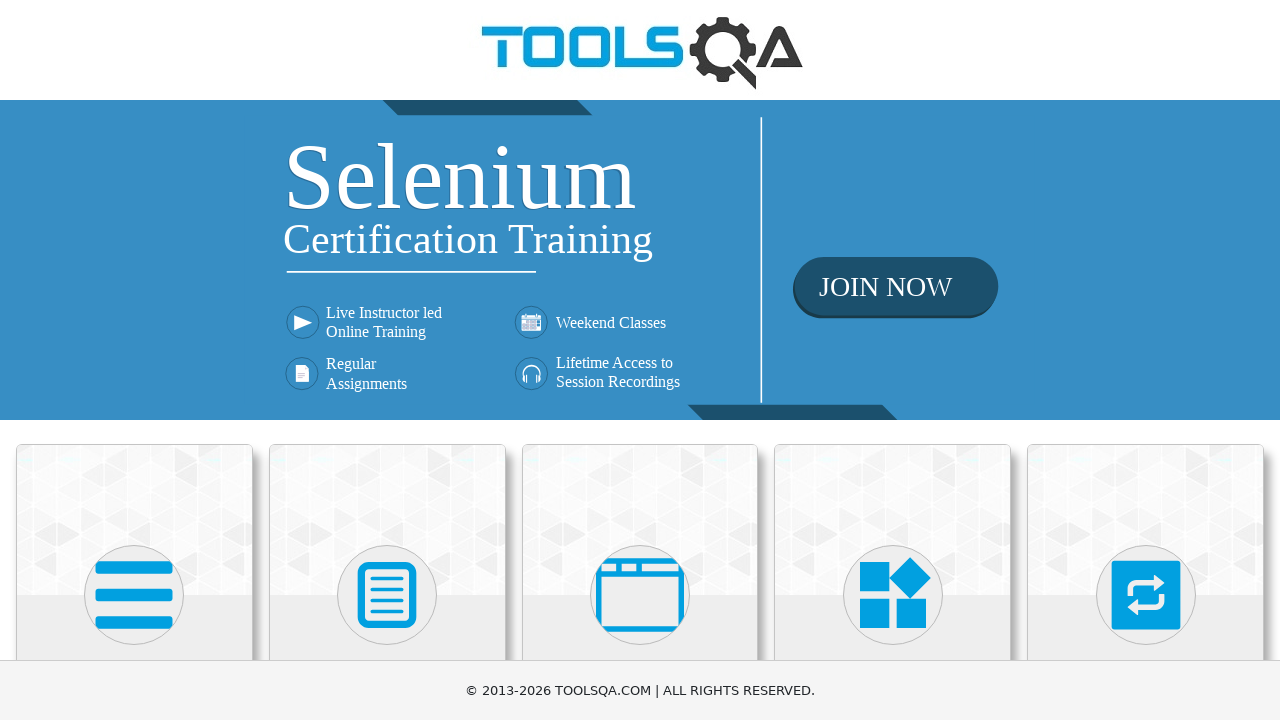

Navigated to https://demoqa.com/
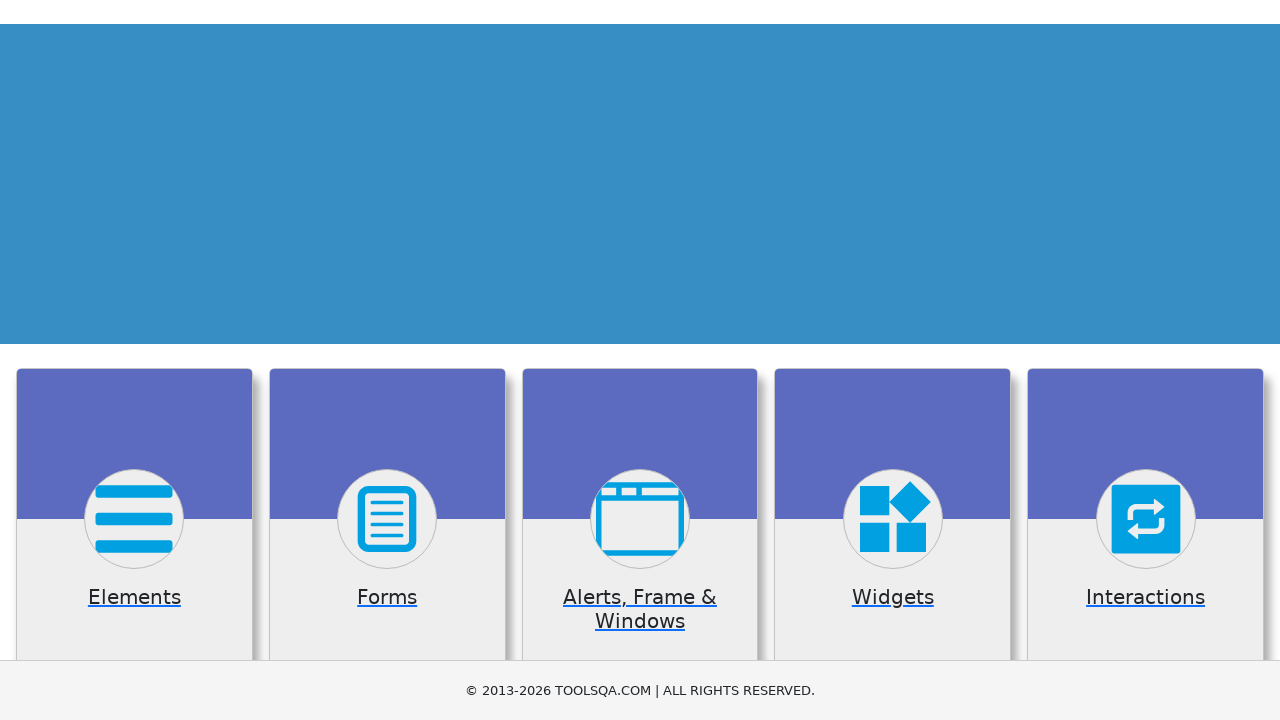

Clicked on Elements menu card at (134, 360) on div.card-body:has-text('Elements')
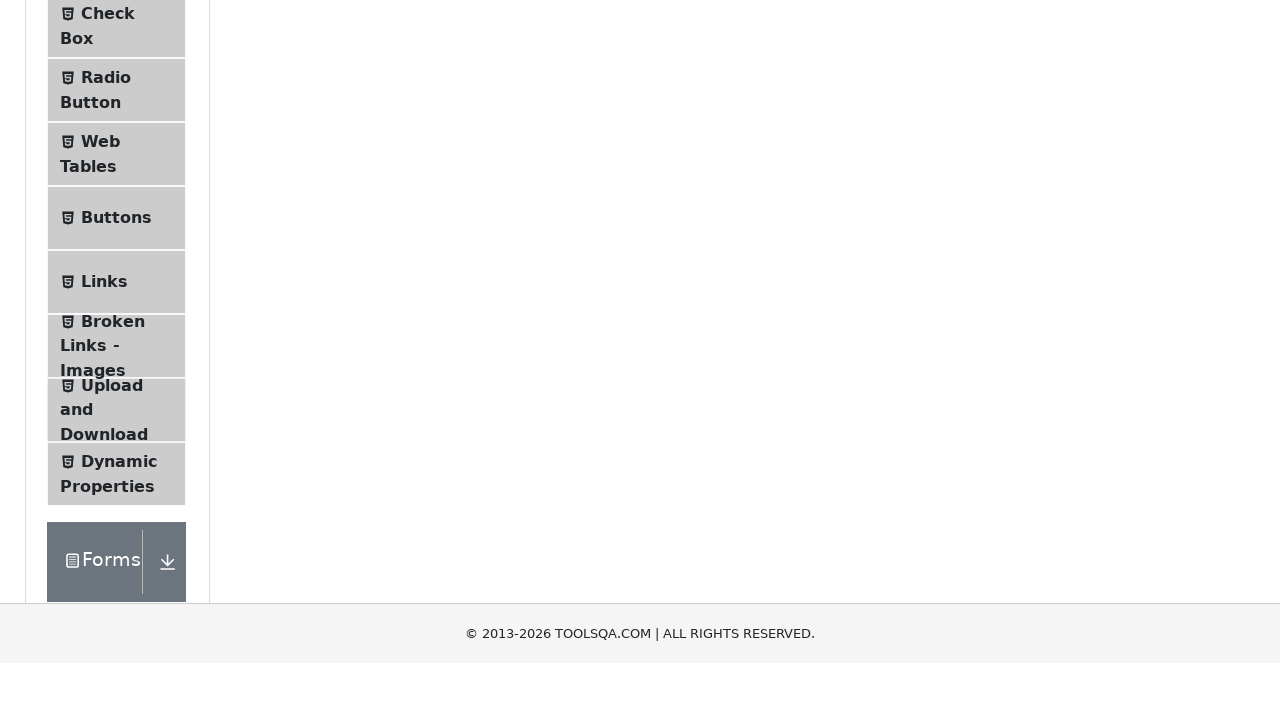

Text Box option is now visible in the sidebar
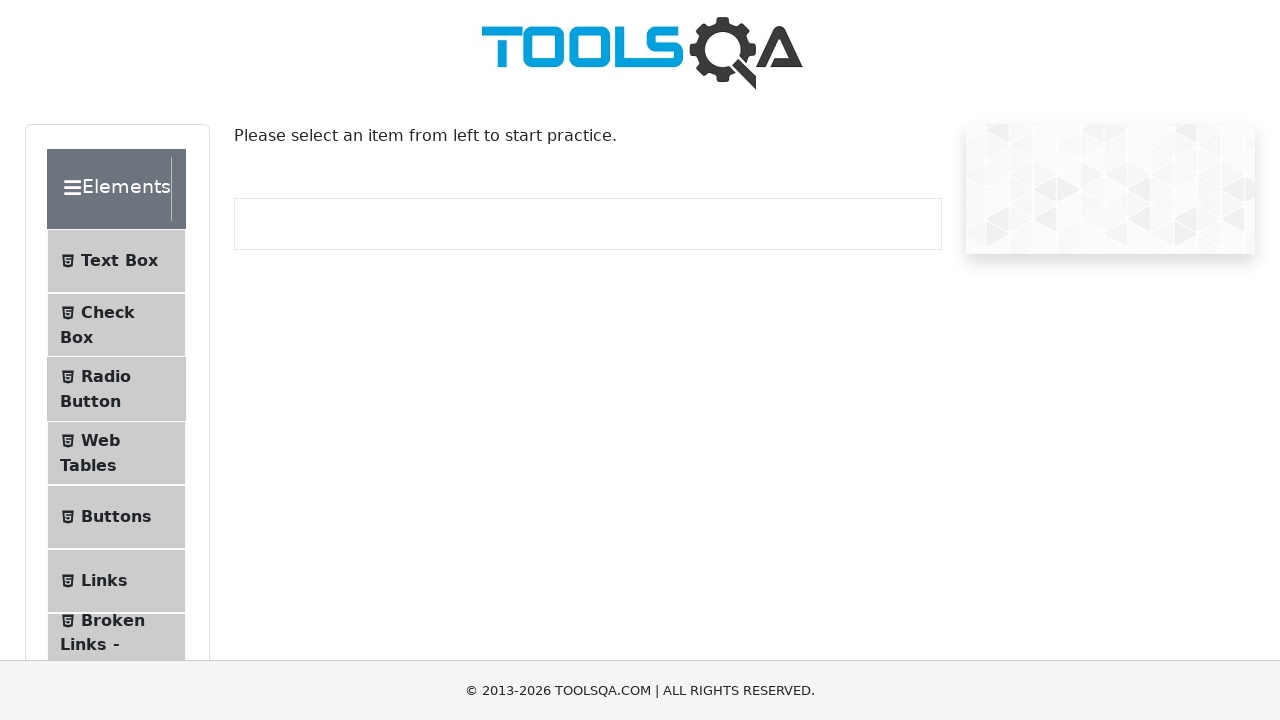

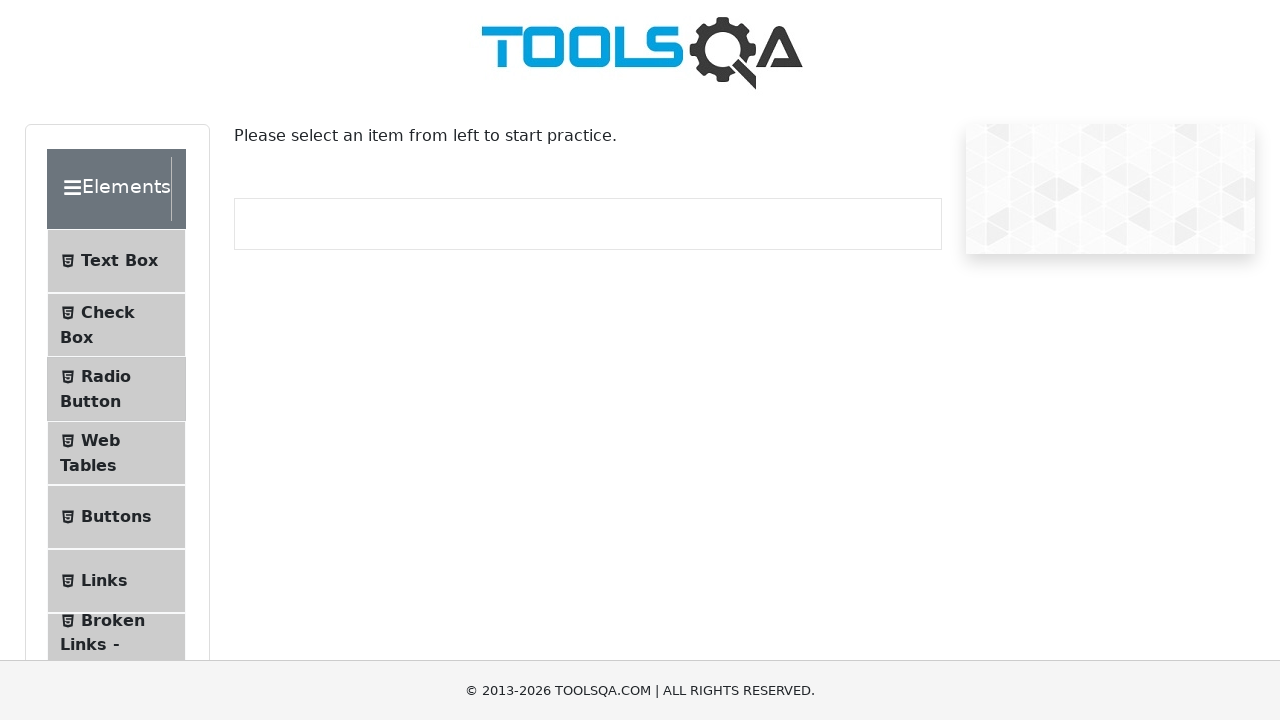